Tests a web form by entering text into a text box and clicking the submit button on Selenium's demo web form page.

Starting URL: https://www.selenium.dev/selenium/web/web-form.html

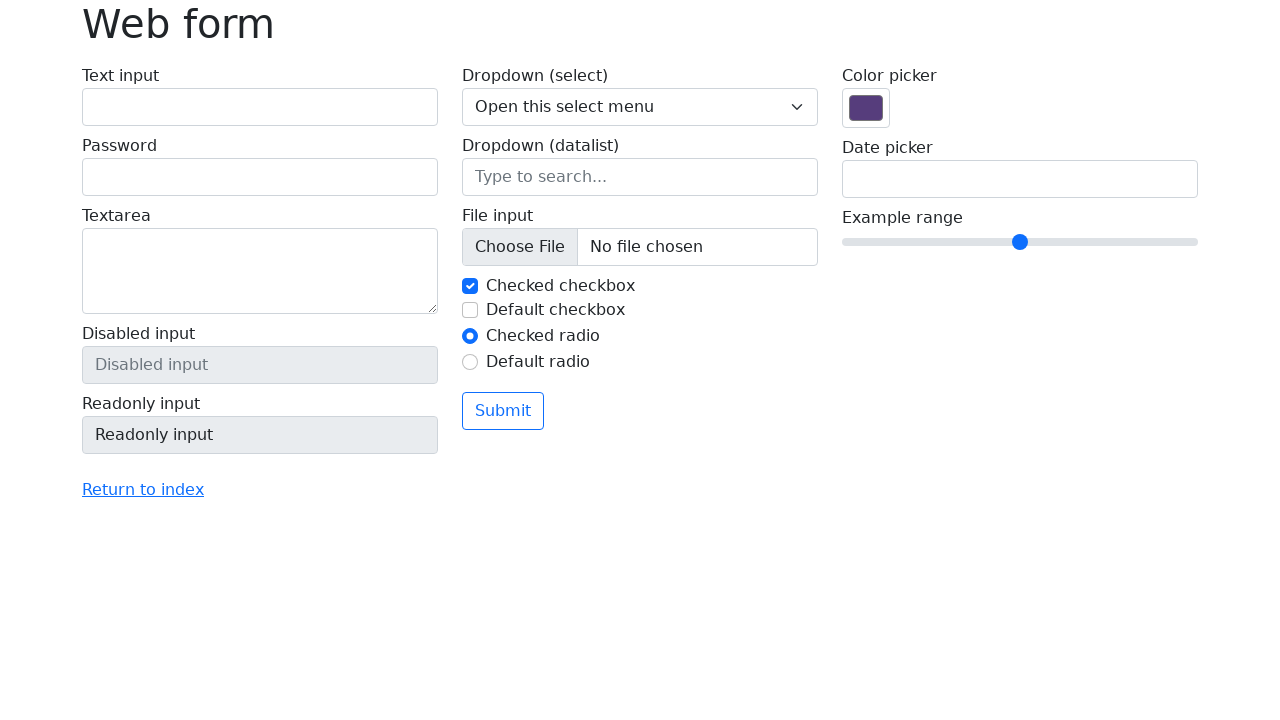

Filled text box with 'Selenium' on input[name='my-text']
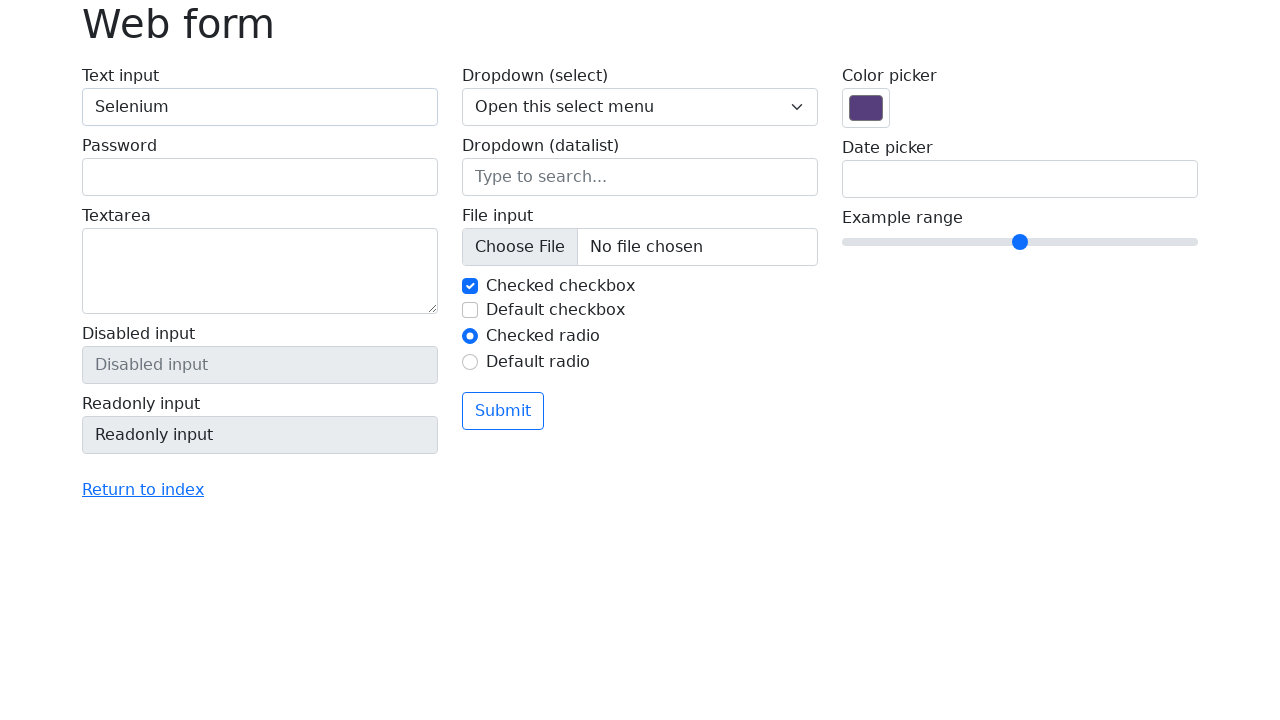

Clicked the submit button at (503, 411) on button
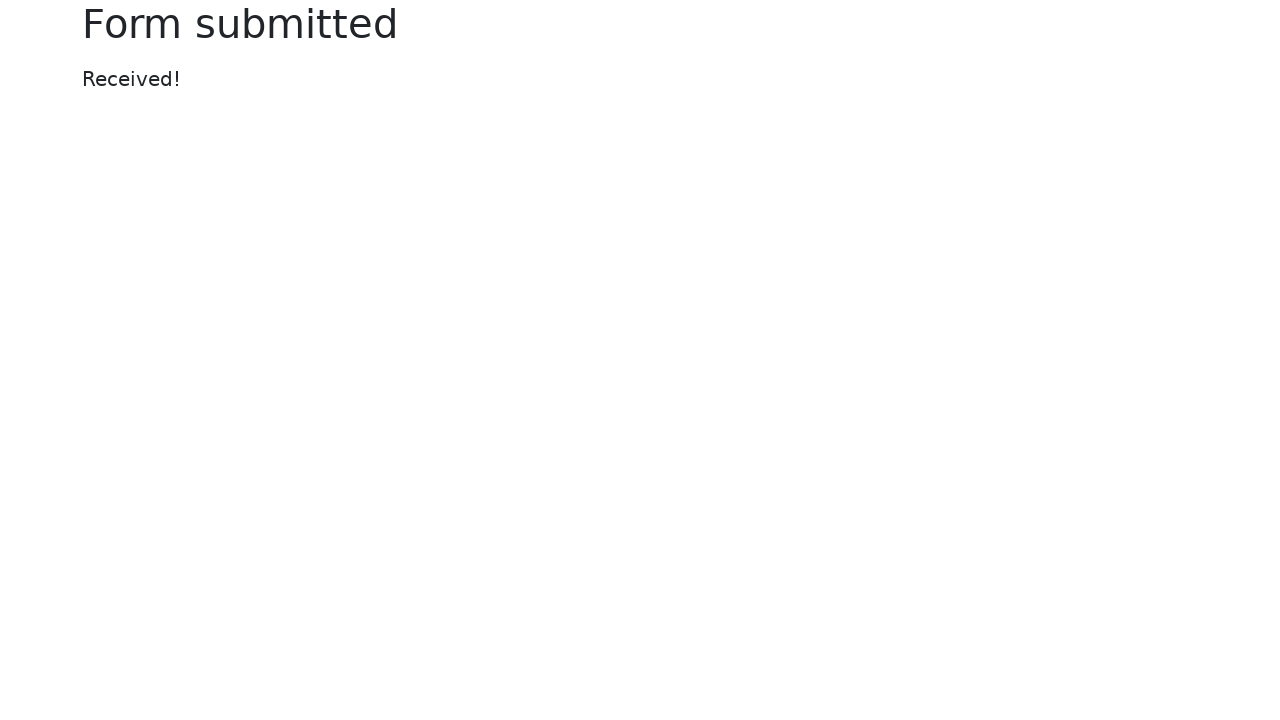

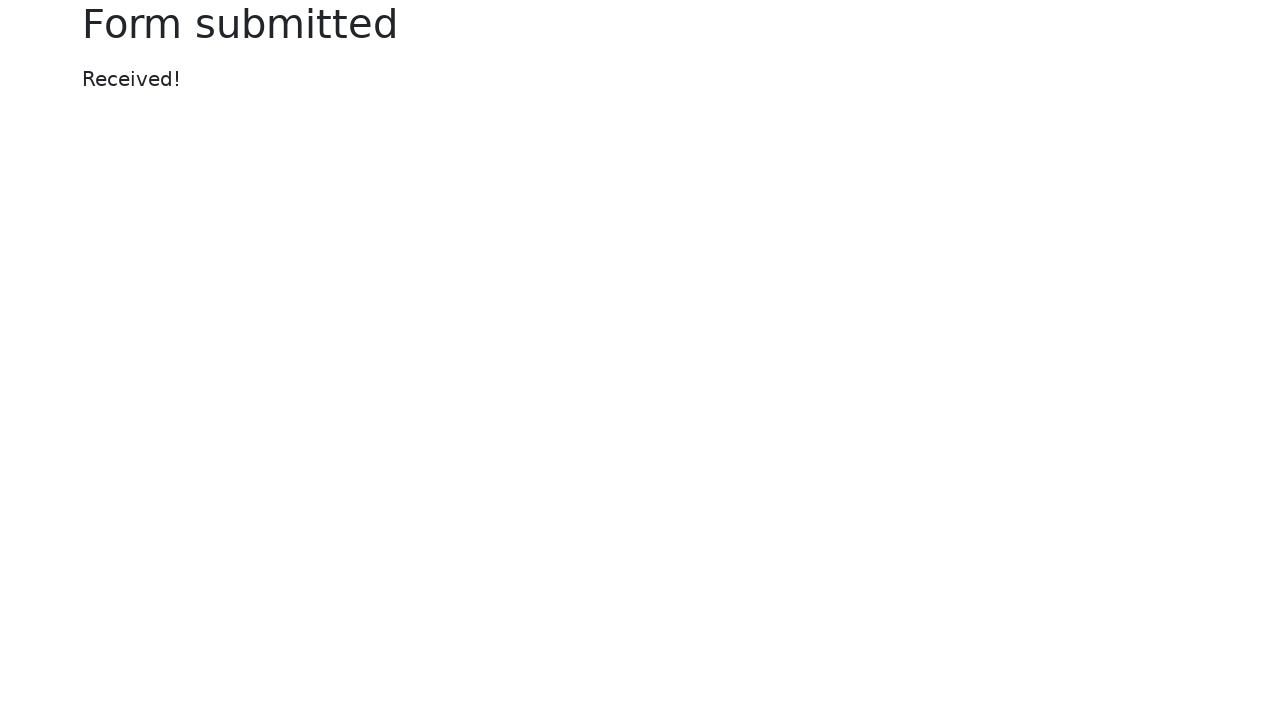